Tests the state of form elements on a demo login page, including checking visibility, enabled status, and checkbox selection state

Starting URL: https://demo.applitools.com/

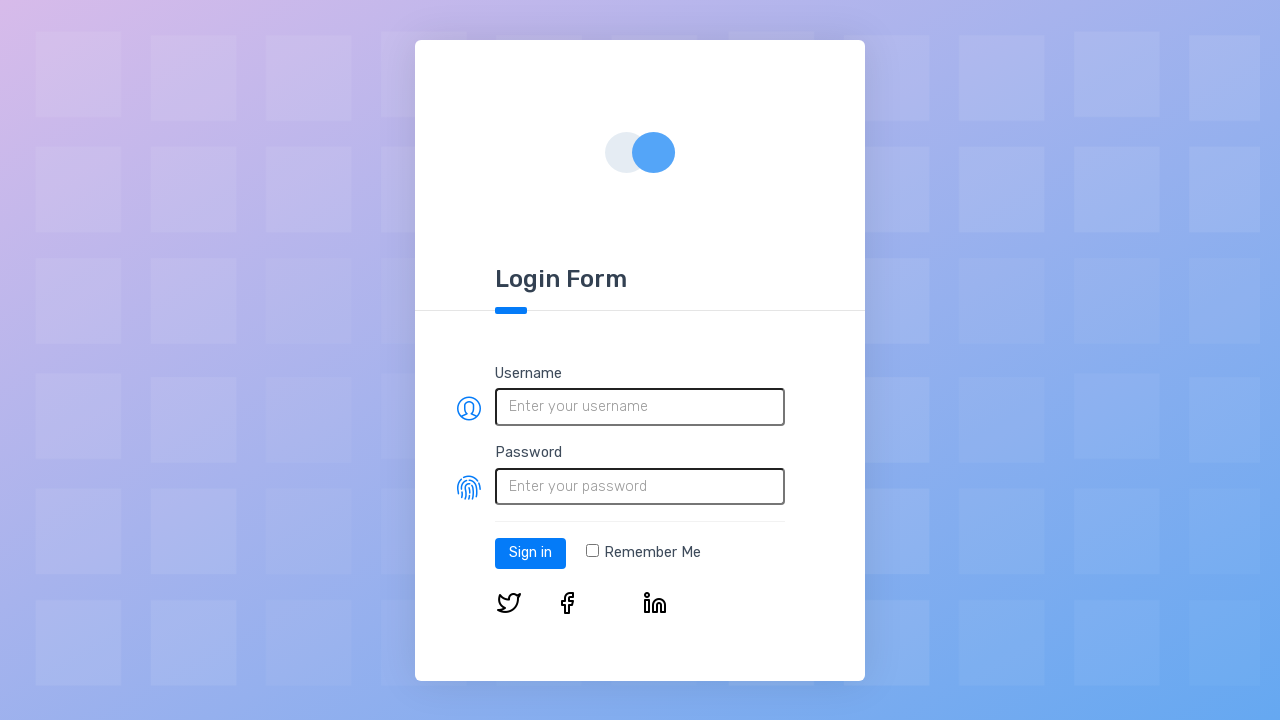

Verified username field is visible
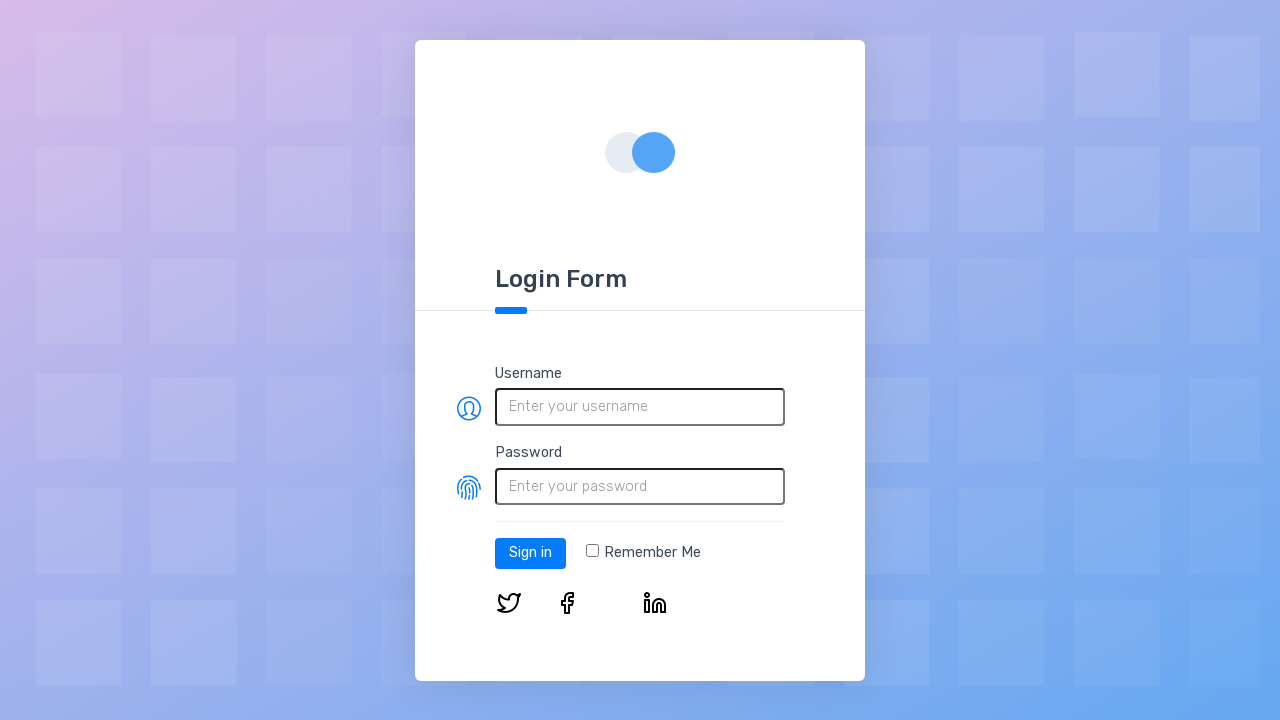

Verified username field is enabled
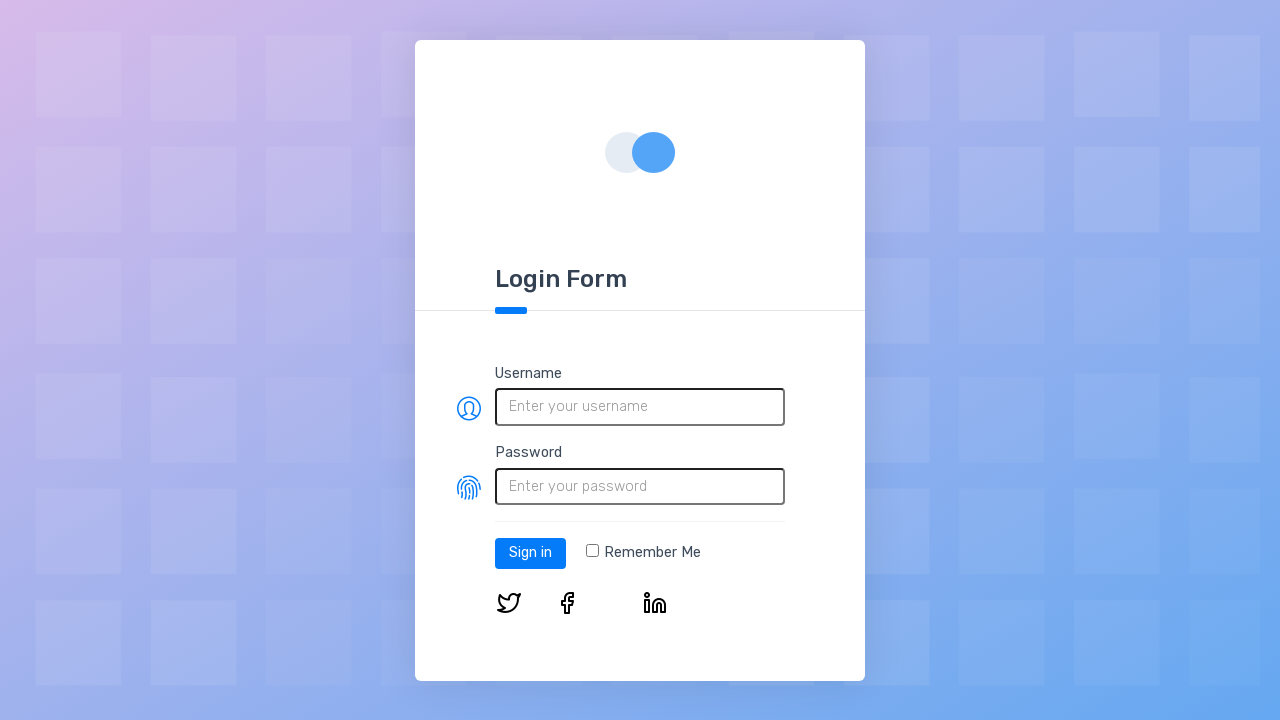

Verified remember me checkbox is initially unchecked
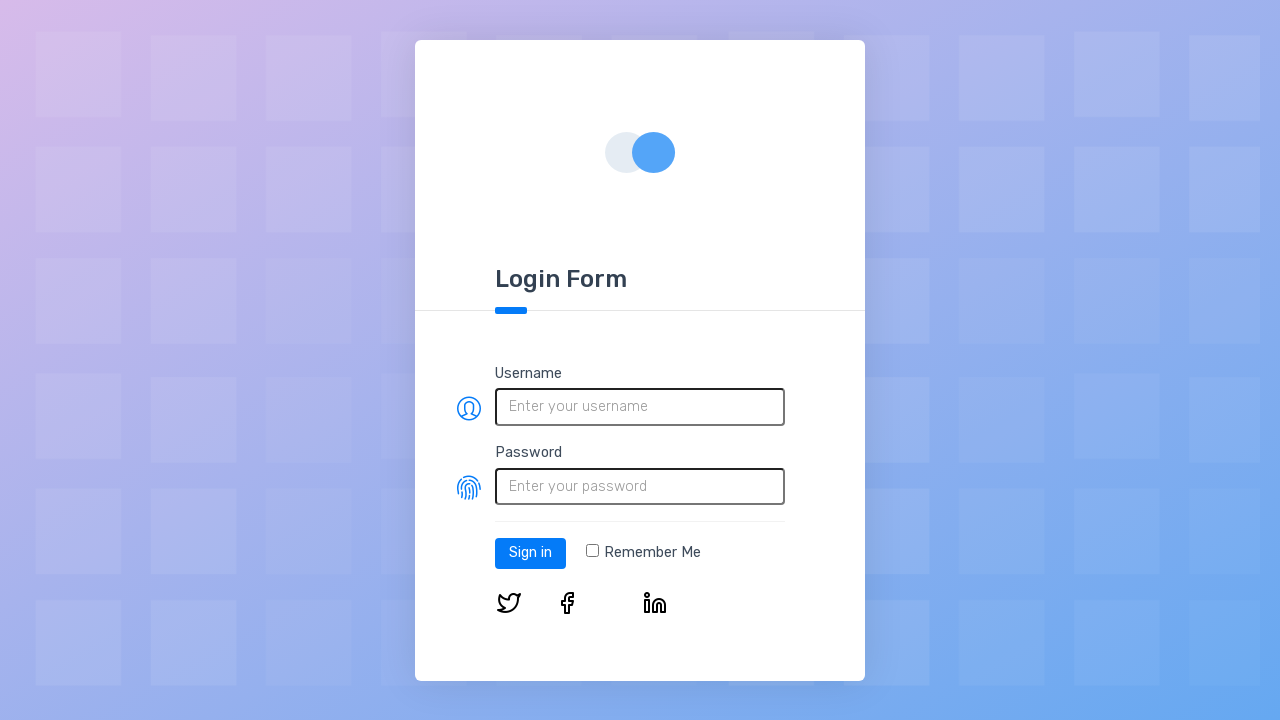

Clicked the remember me checkbox at (592, 551) on input[type='checkbox']
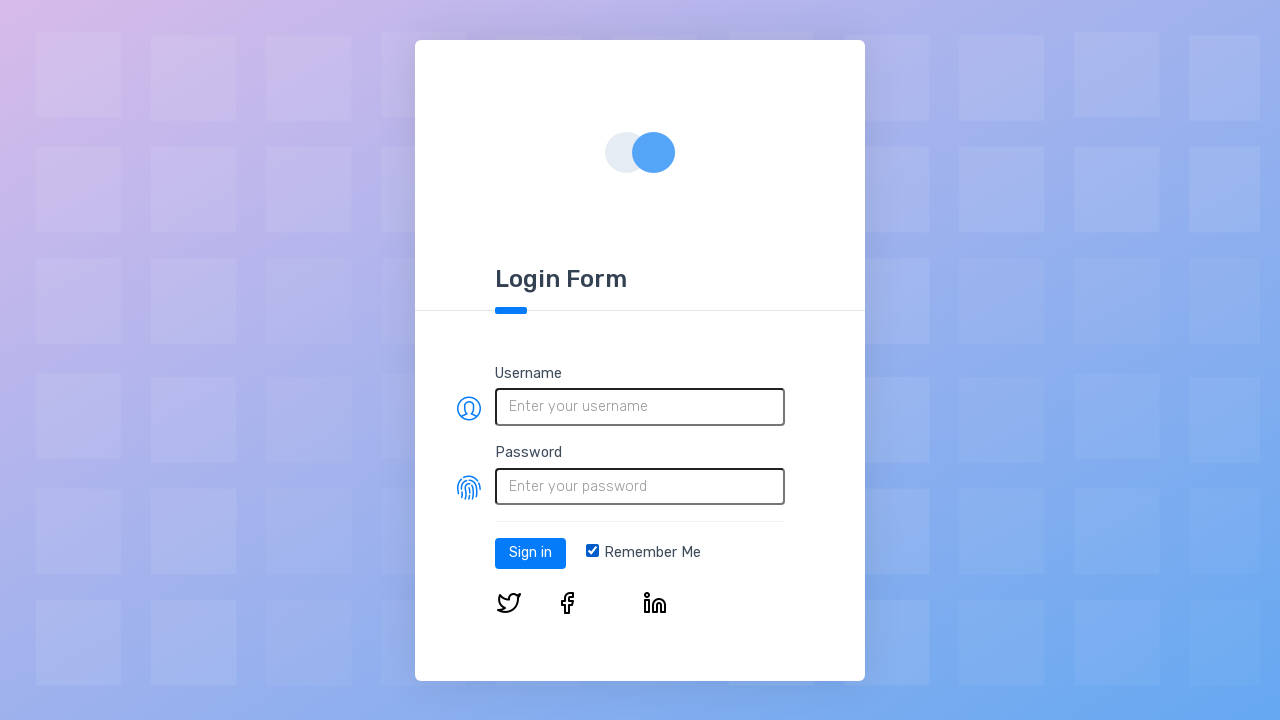

Verified remember me checkbox is now checked
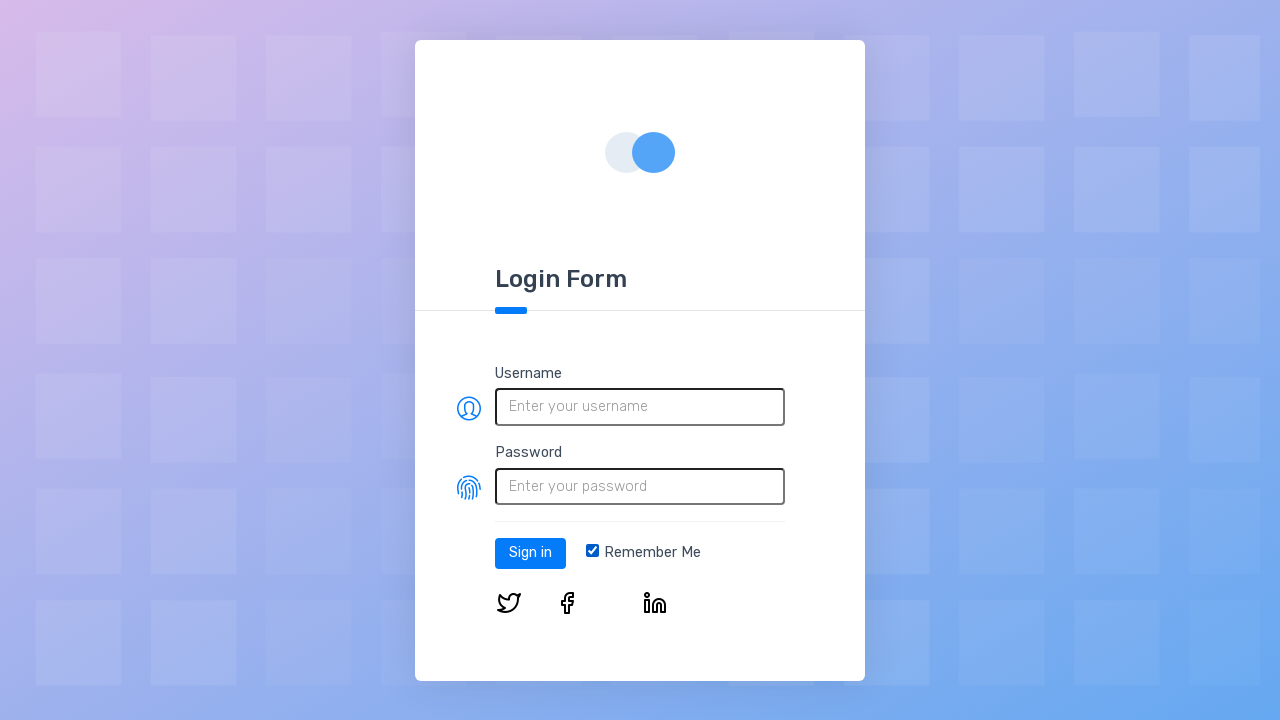

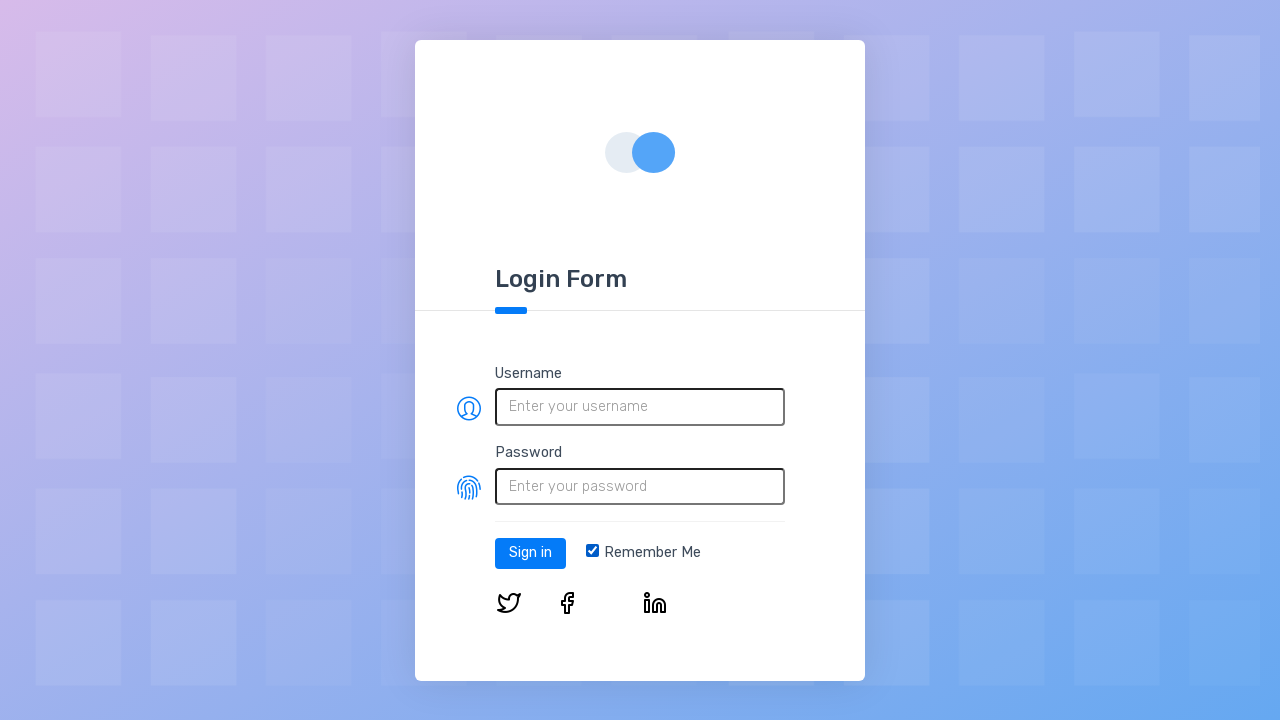